Opens the Set online card game website and verifies the page loads by checking that the title matches "Set - online card game"

Starting URL: http://smart-games.org/en/set/start

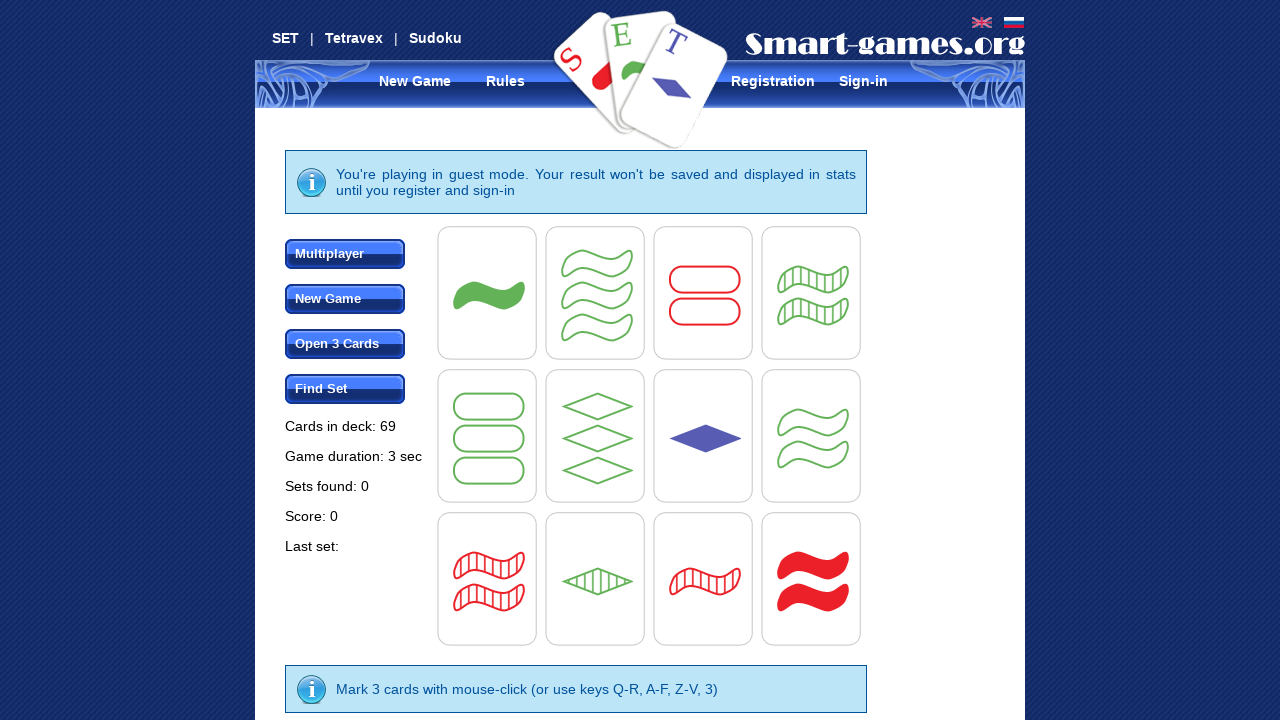

Navigated to Set online card game website
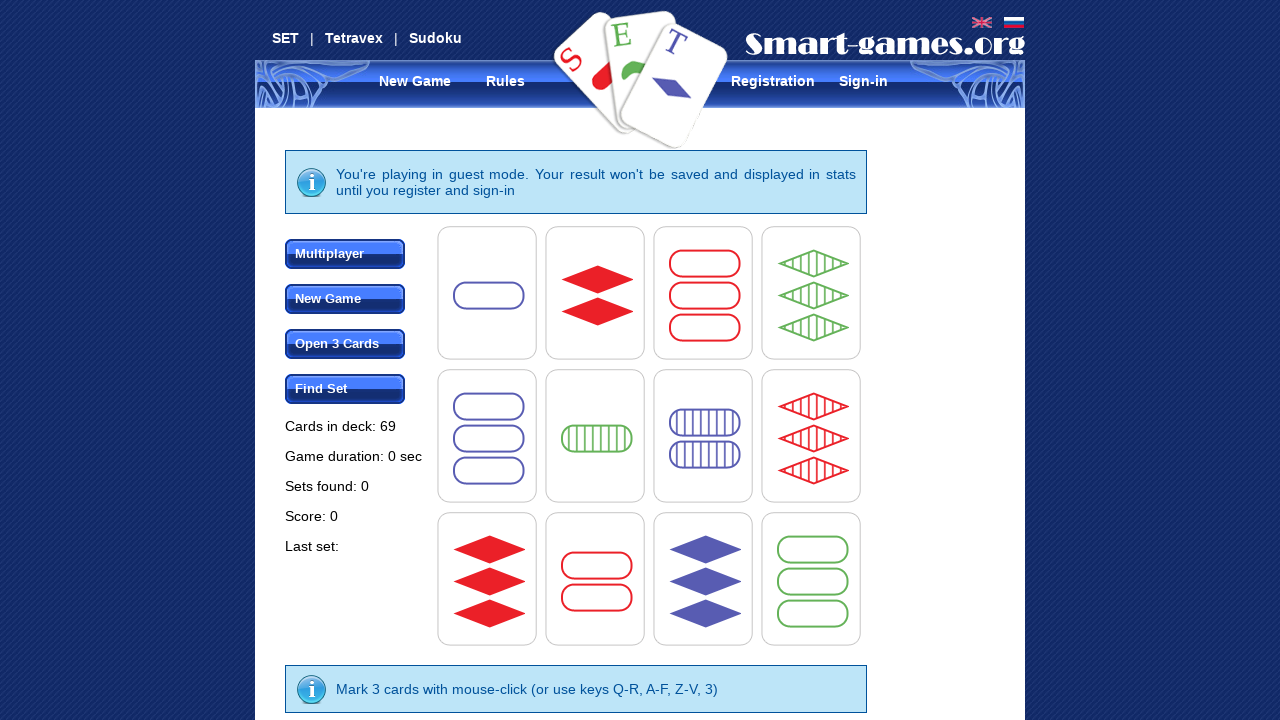

Page title verified as 'Set - online card game'
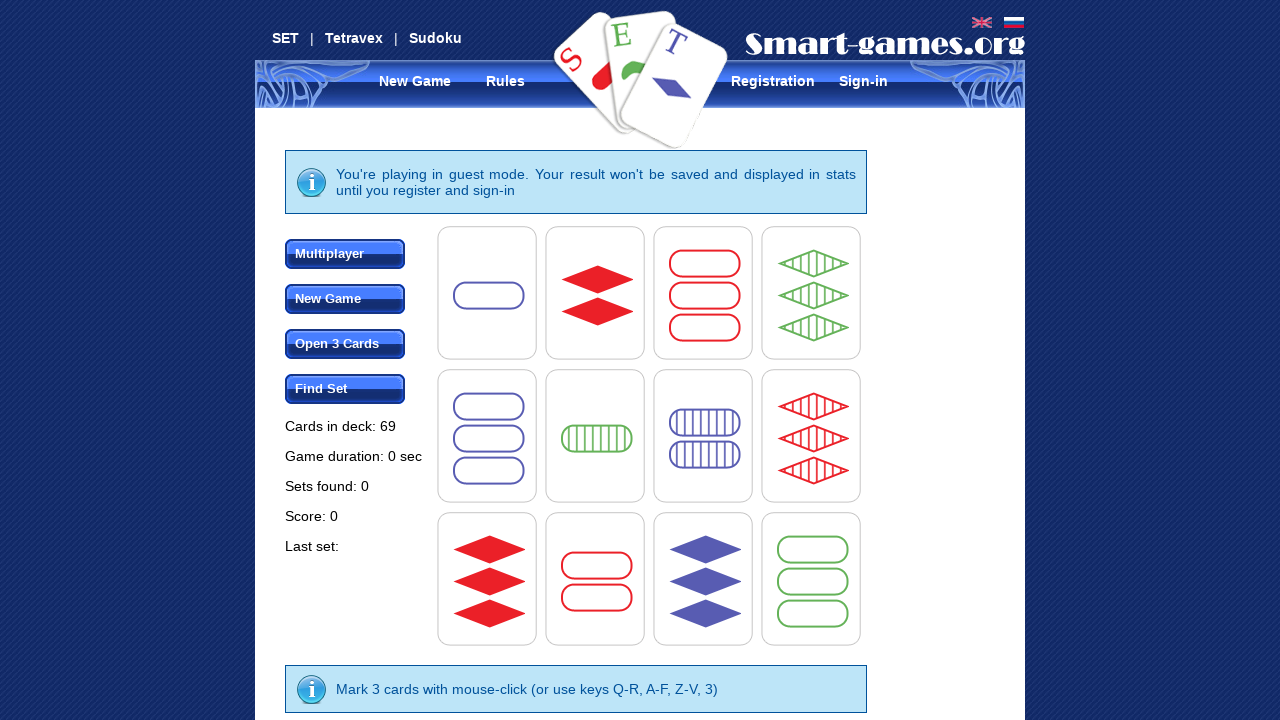

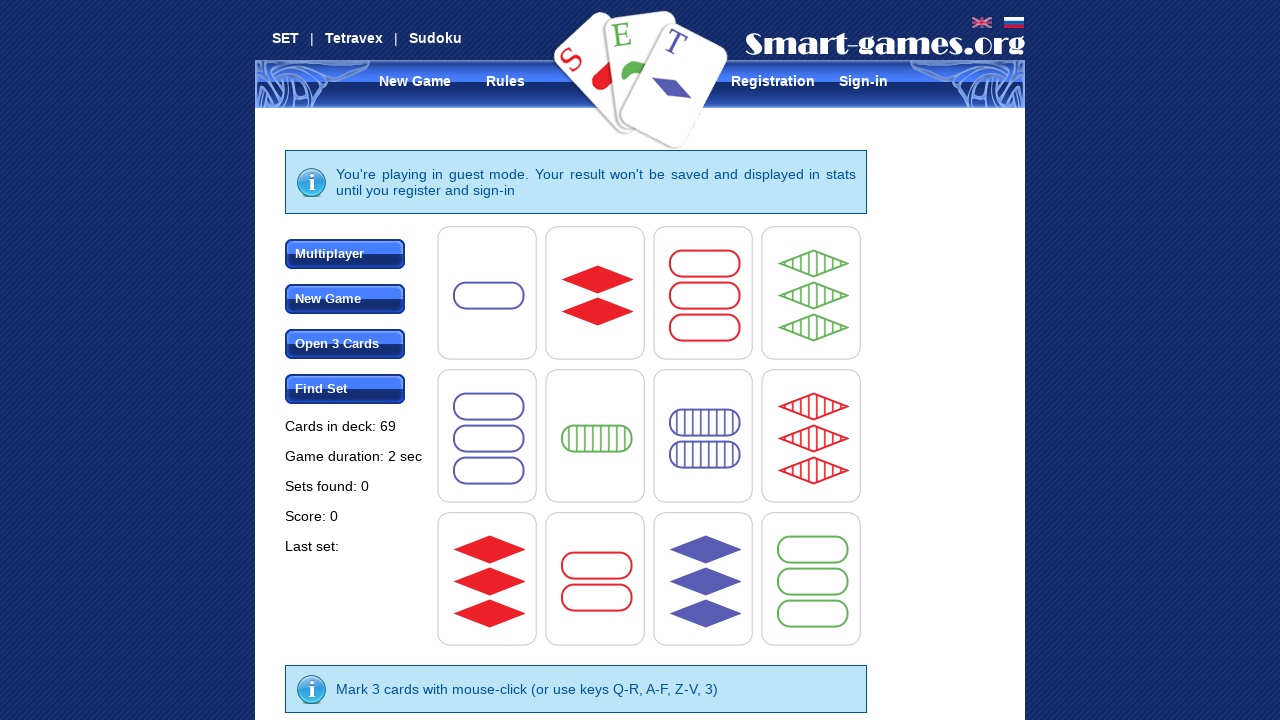